Navigates to a Stepik course page and waits for link elements to load

Starting URL: https://stepik.org/course/104774

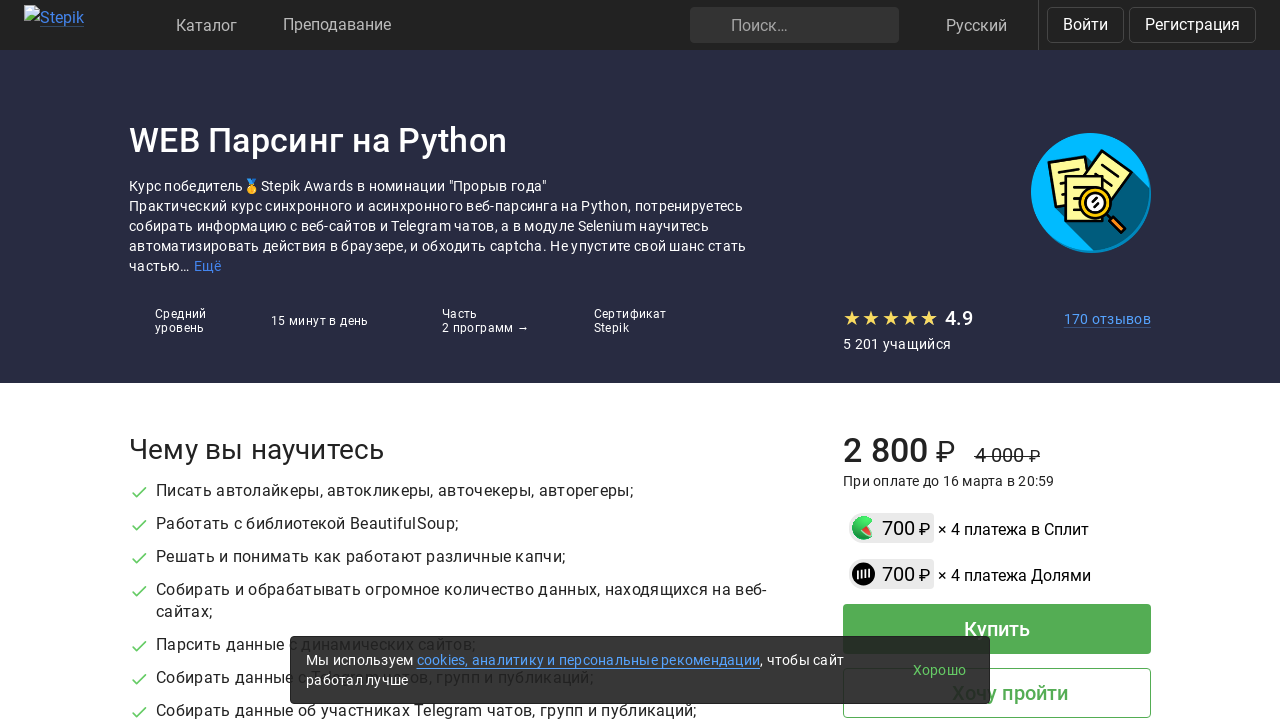

Navigated to Stepik course page (https://stepik.org/course/104774)
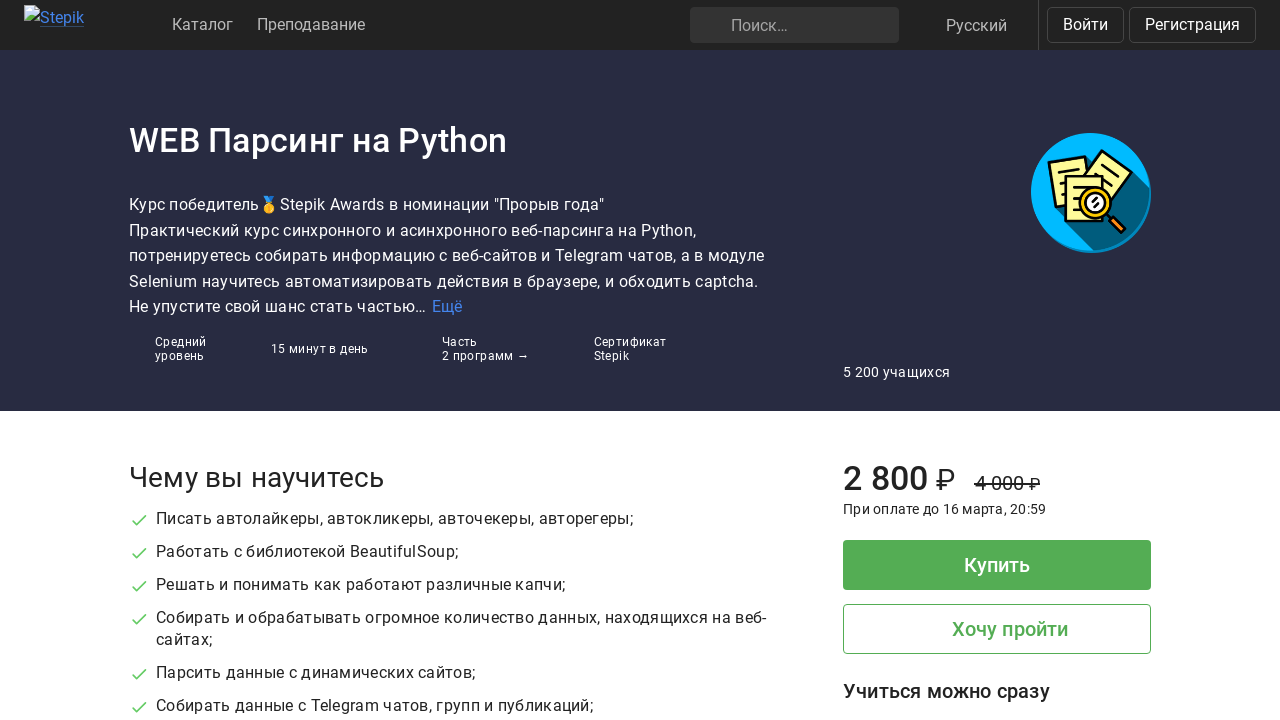

Waited for link elements to load on the page
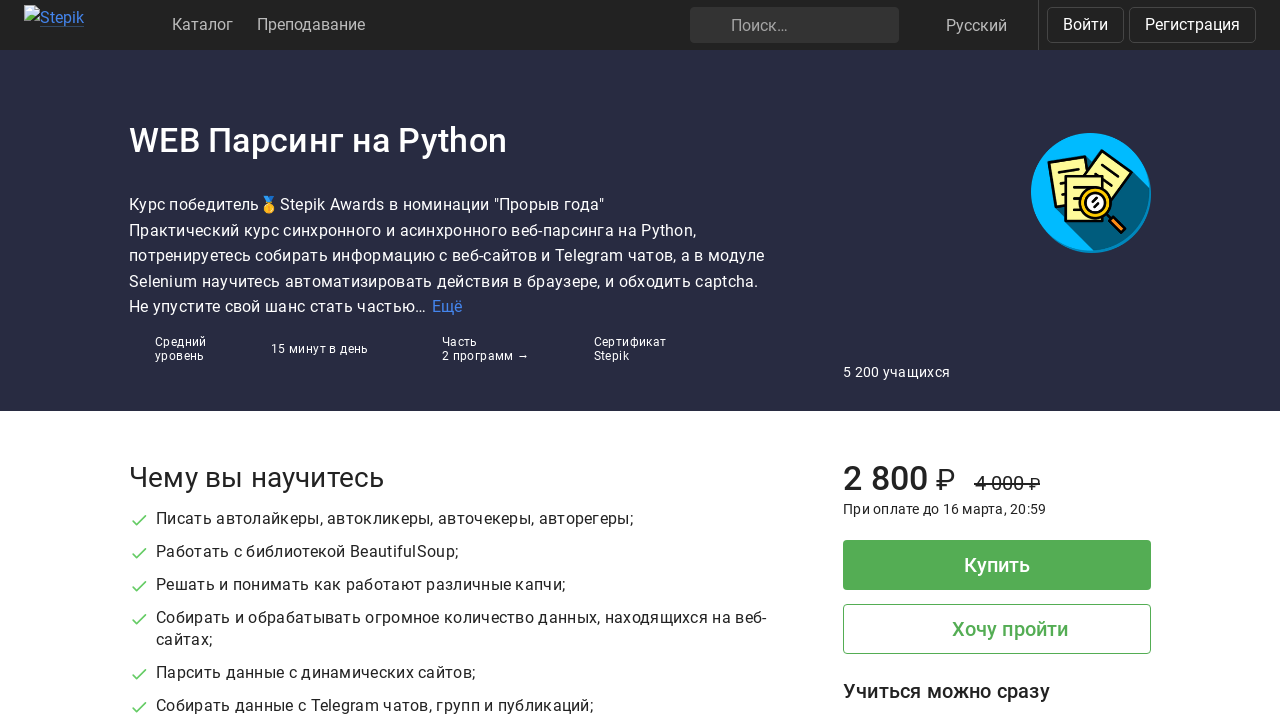

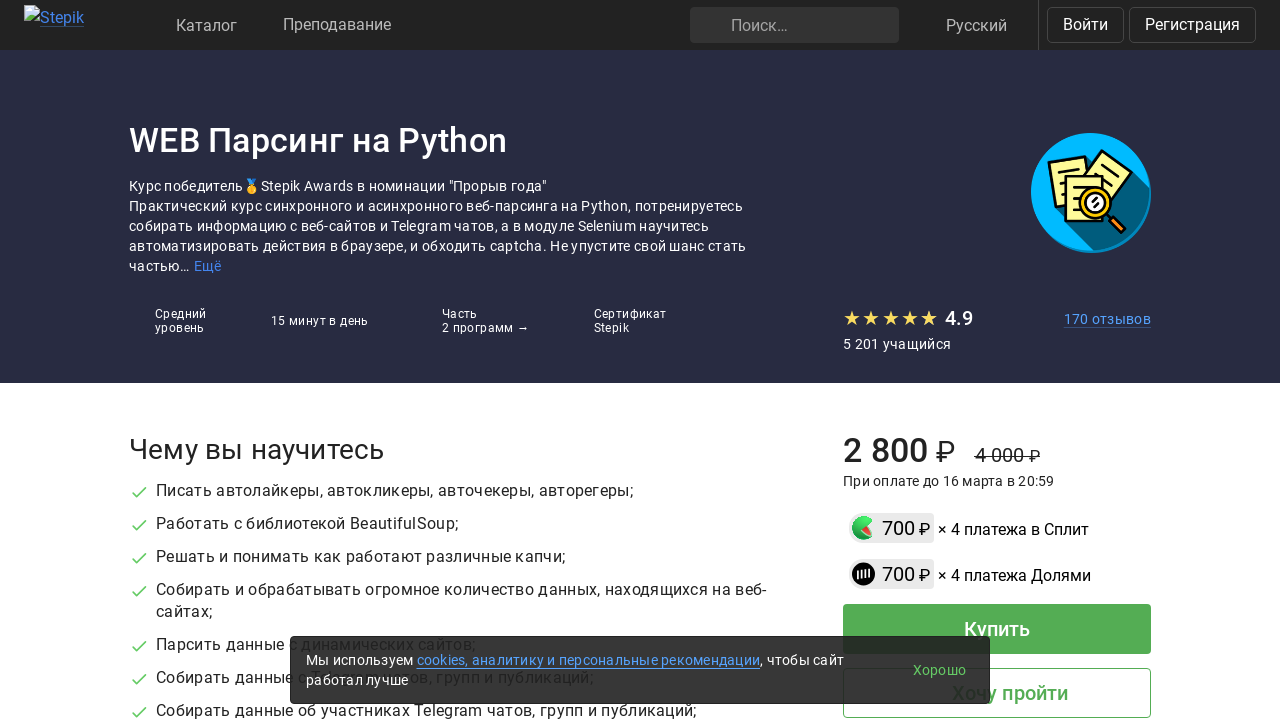